Tests adding and removing elements using Add and Delete buttons

Starting URL: https://the-internet.herokuapp.com/add_remove_elements/

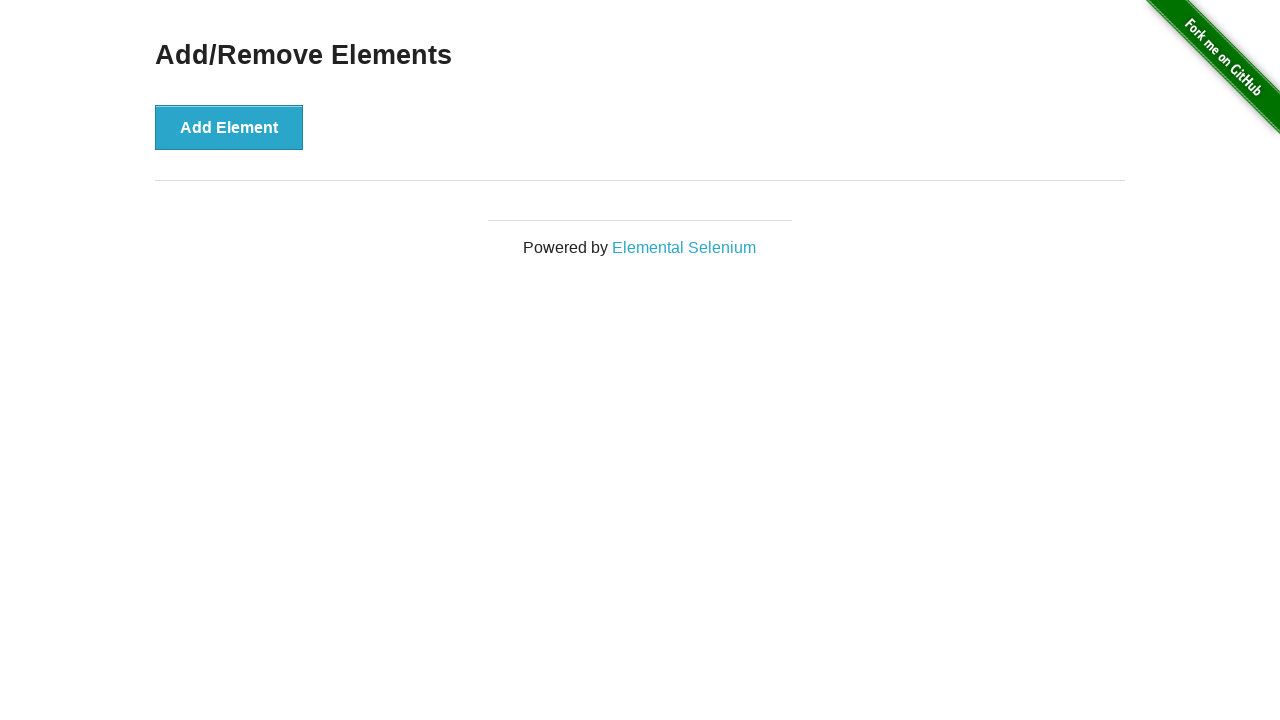

Clicked Add Element button (first time) at (229, 127) on .example button
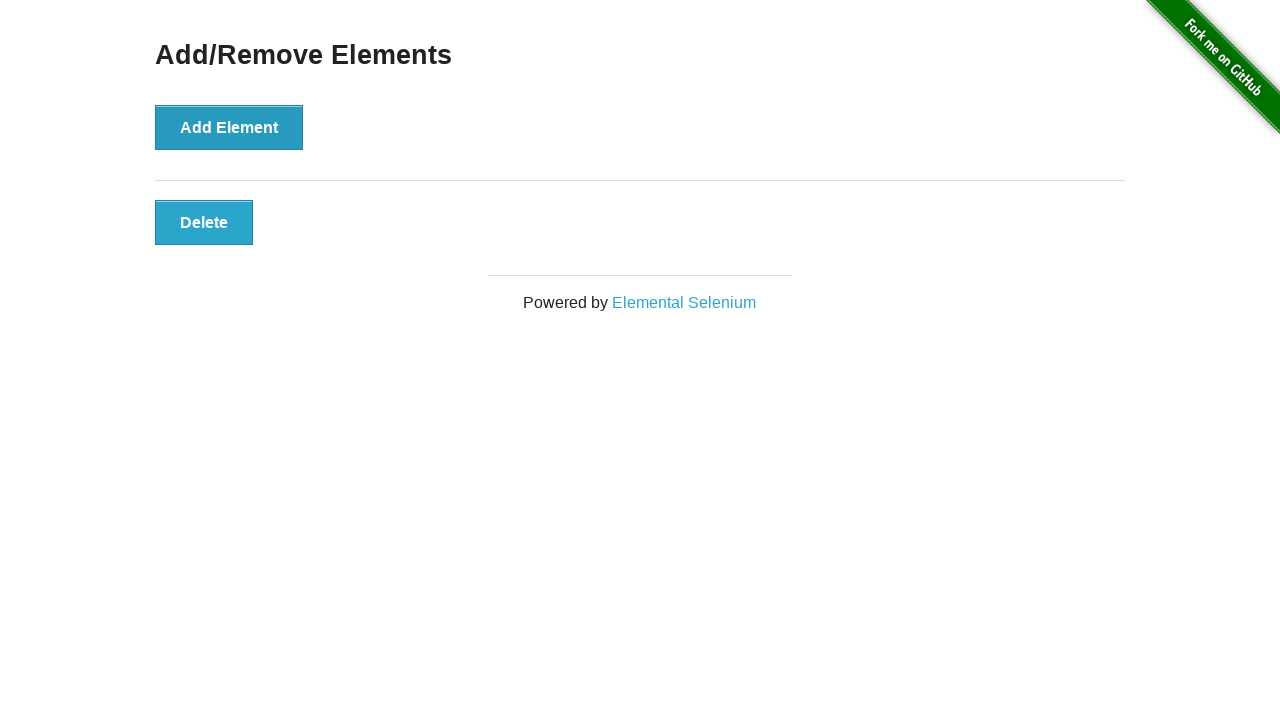

Clicked Add Element button (second time) at (229, 127) on .example button
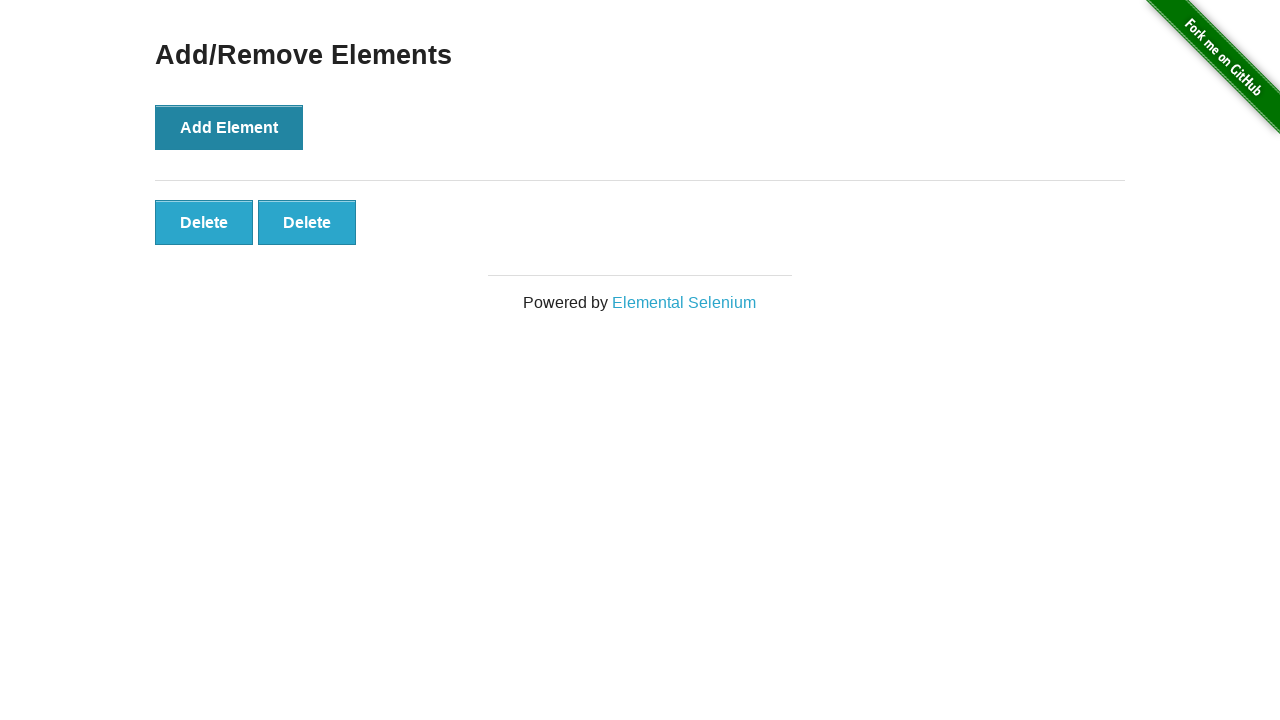

Clicked Delete button (first element) at (204, 222) on .added-manually
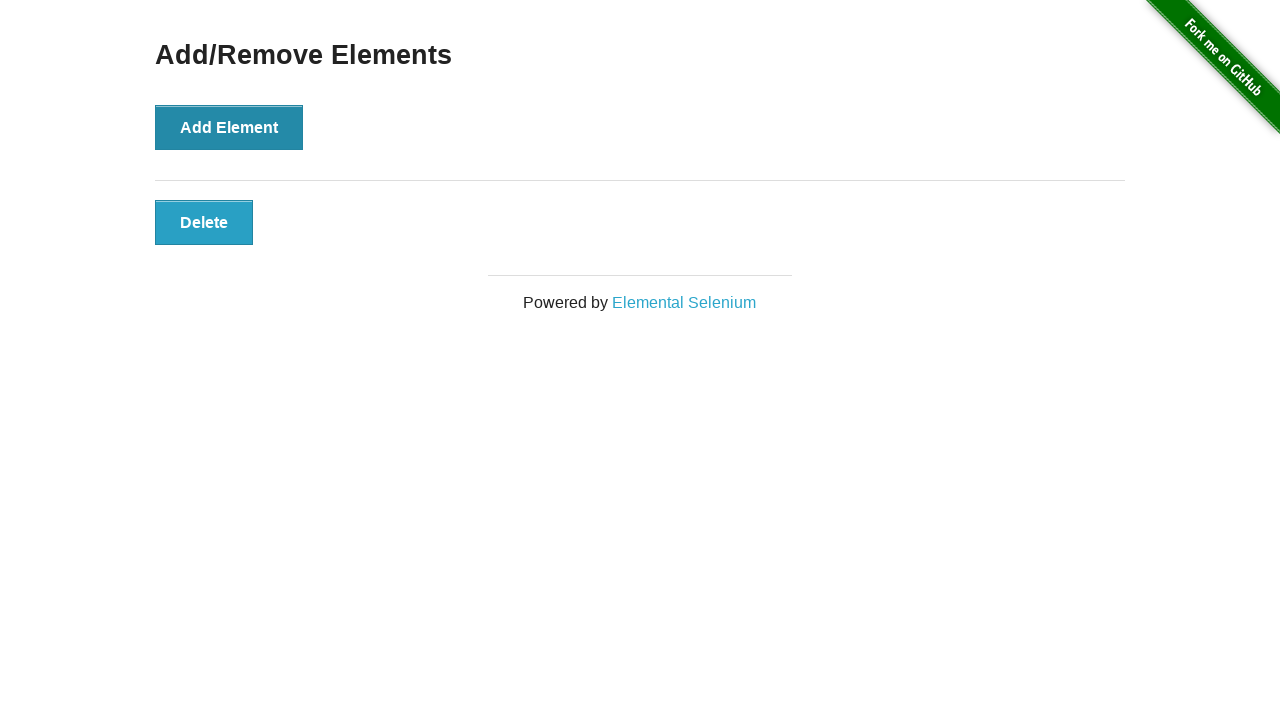

Clicked Delete button (second element) at (204, 222) on .added-manually
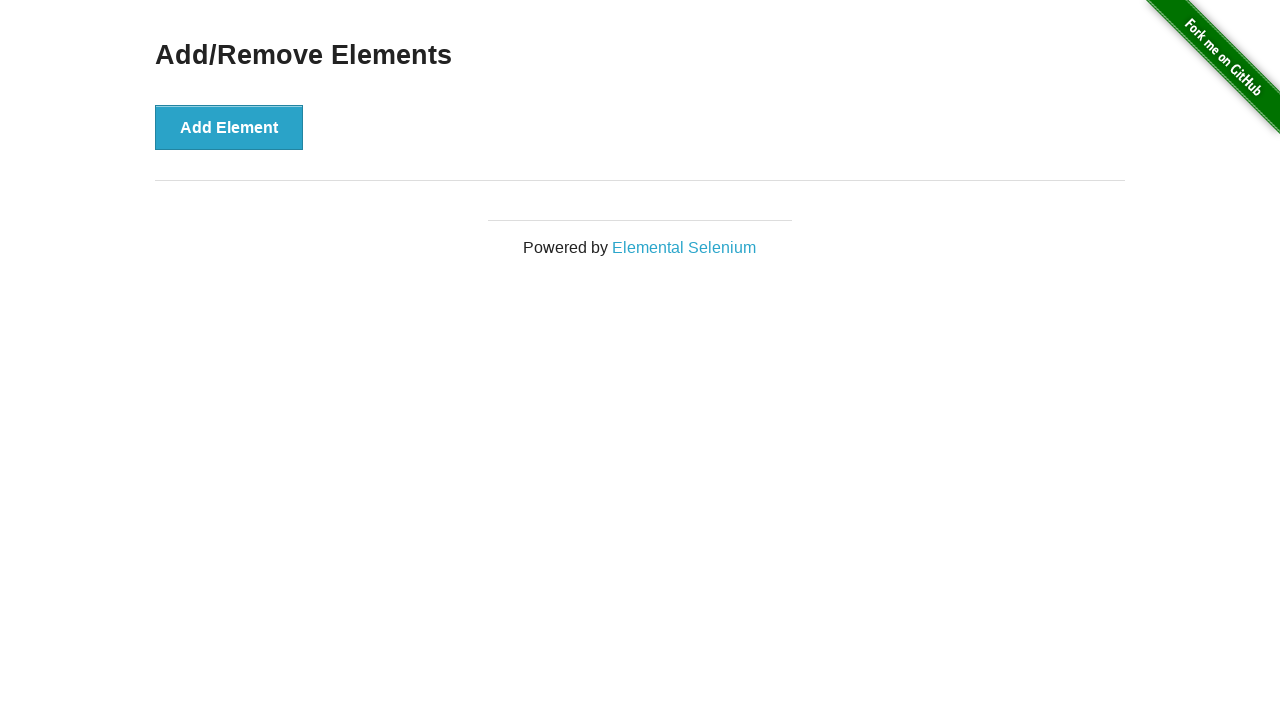

Verified that all Delete buttons have been removed
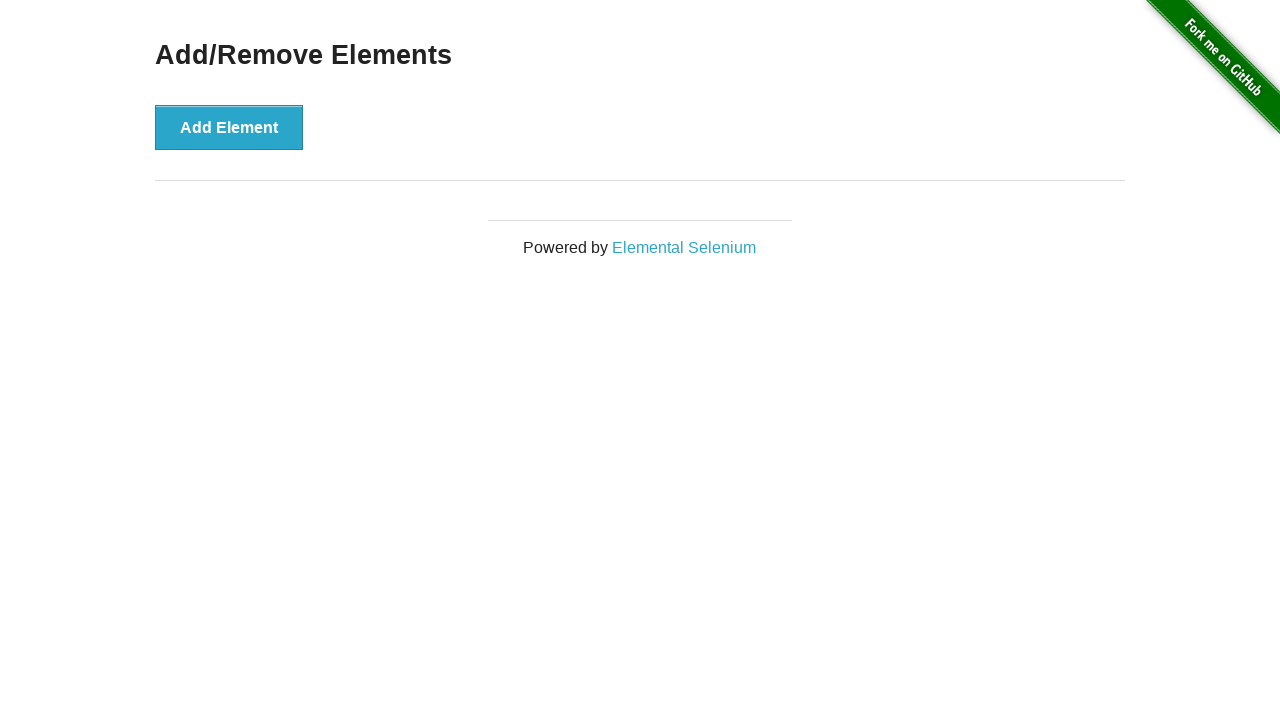

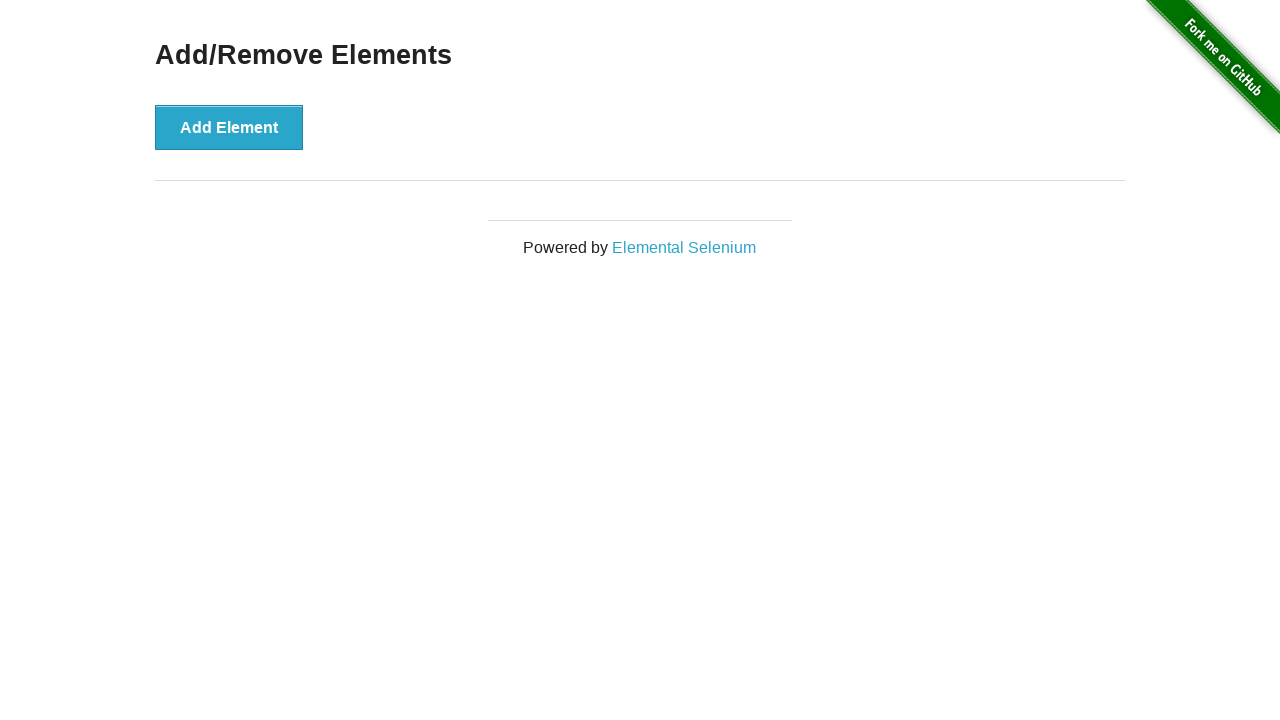